Verifies that the OpenEMR demo page loads correctly and contains the expected description text

Starting URL: https://demo.openemr.io/b/openemr

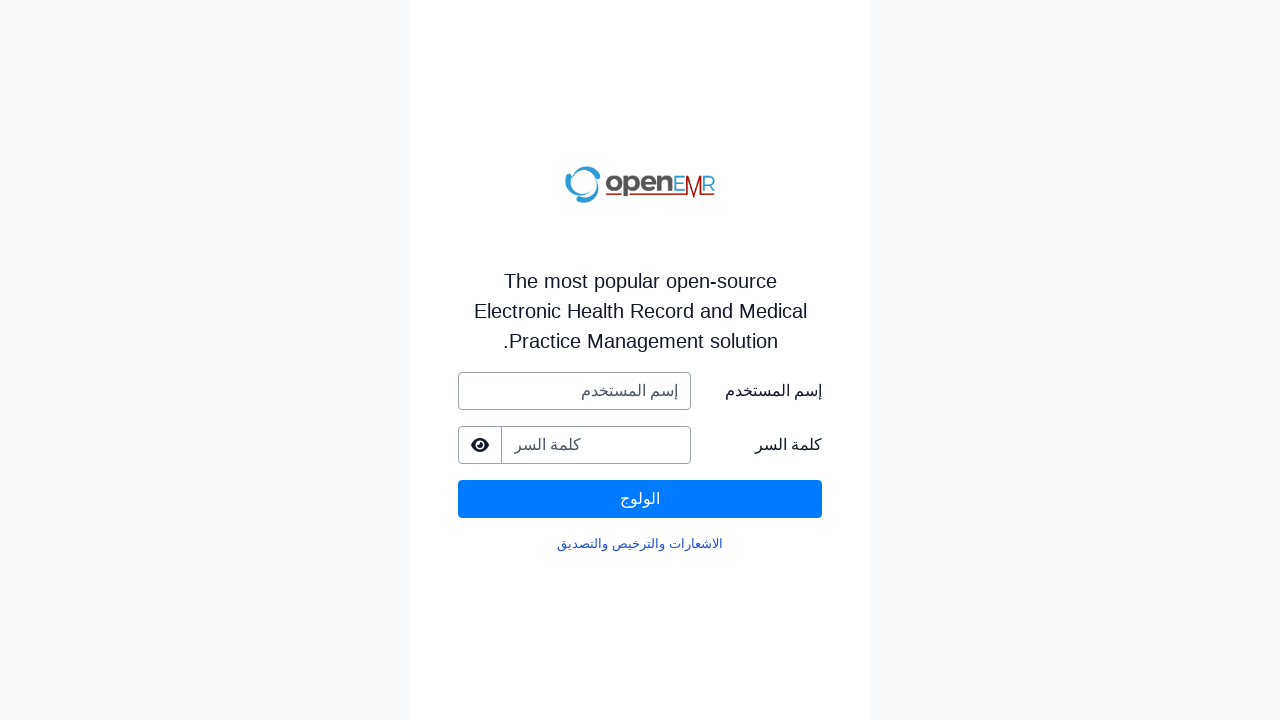

Navigated to OpenEMR demo page at https://demo.openemr.io/b/openemr
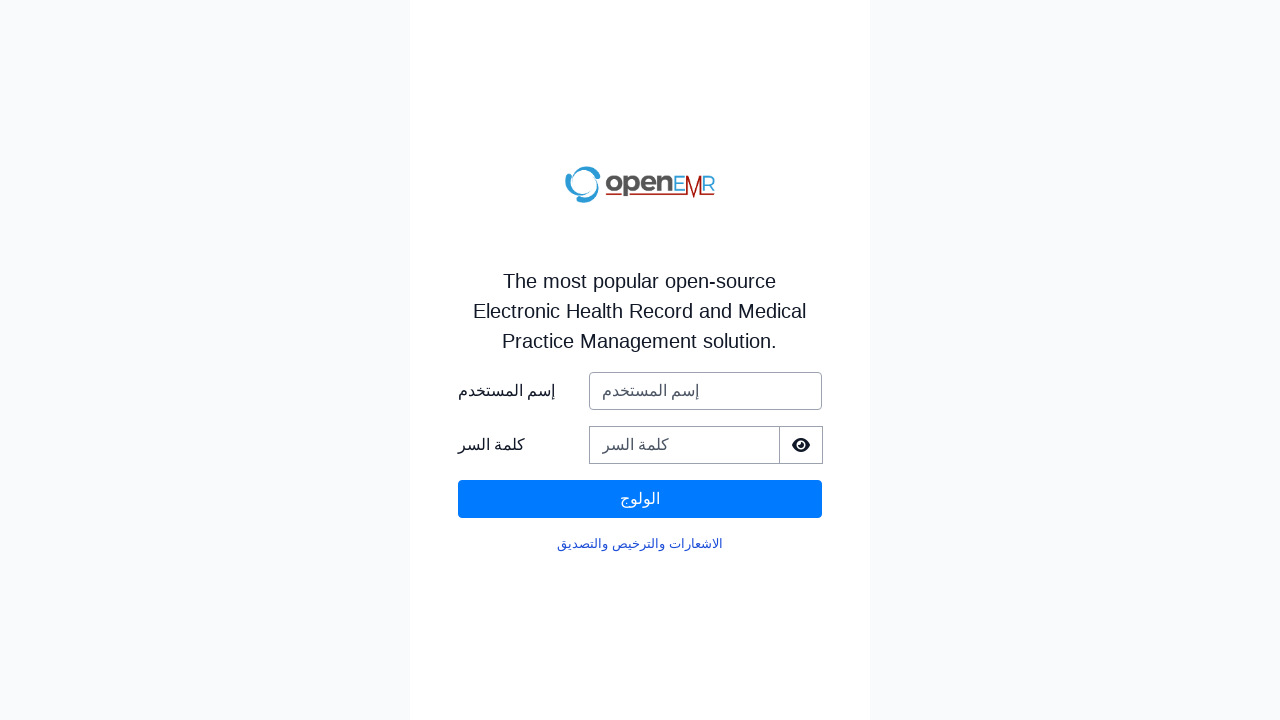

Description text element containing 'Electronic' loaded
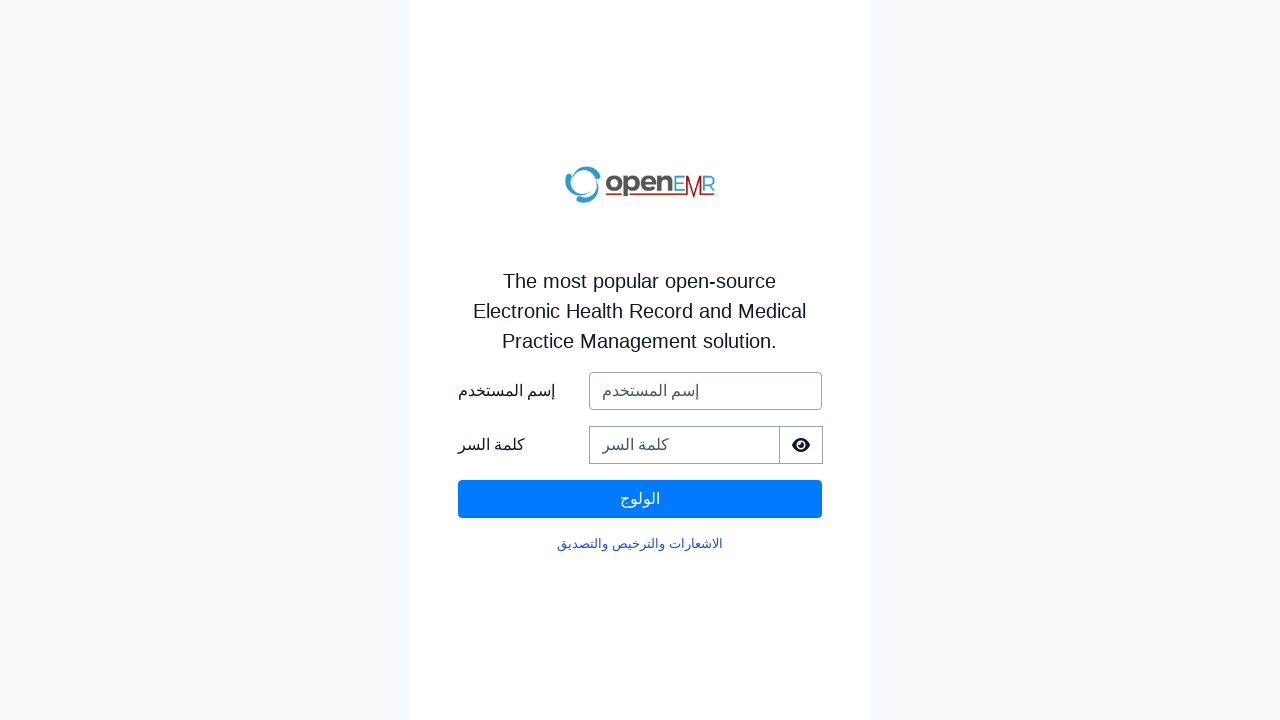

Verified description text matches expected content: 'The most popular open-source Electronic Health Record and Medical Practice Management solution.'
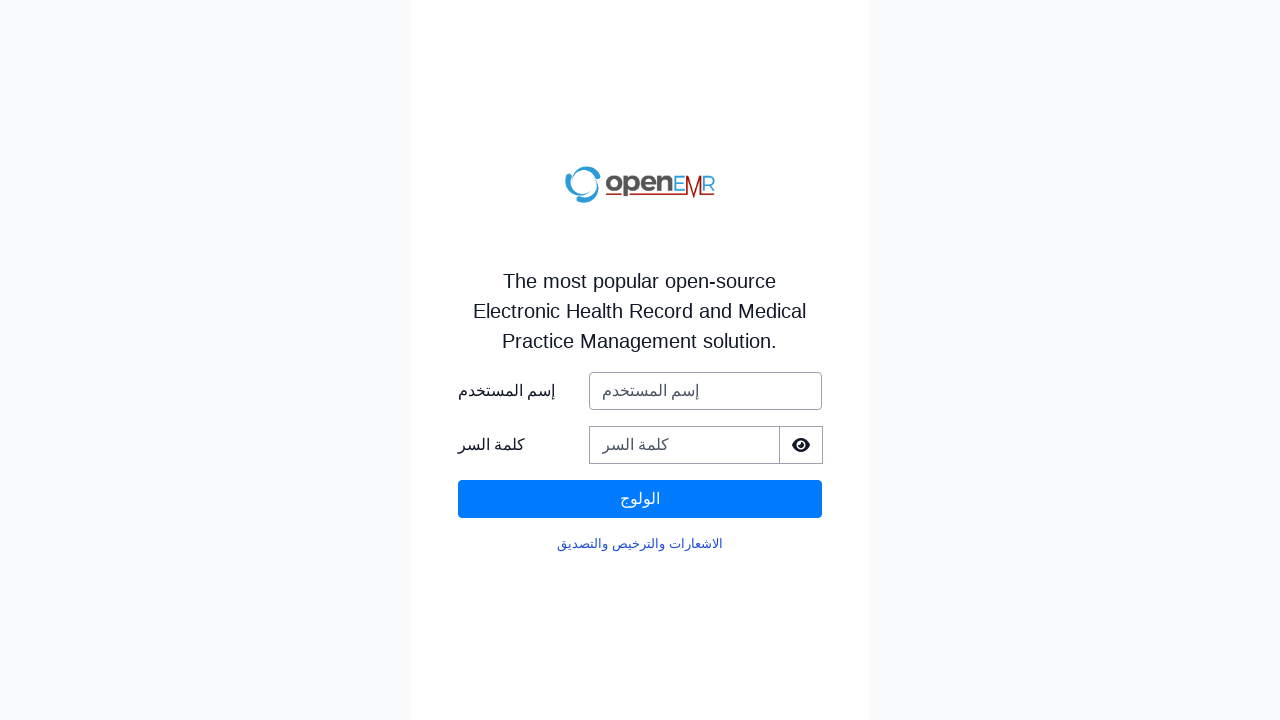

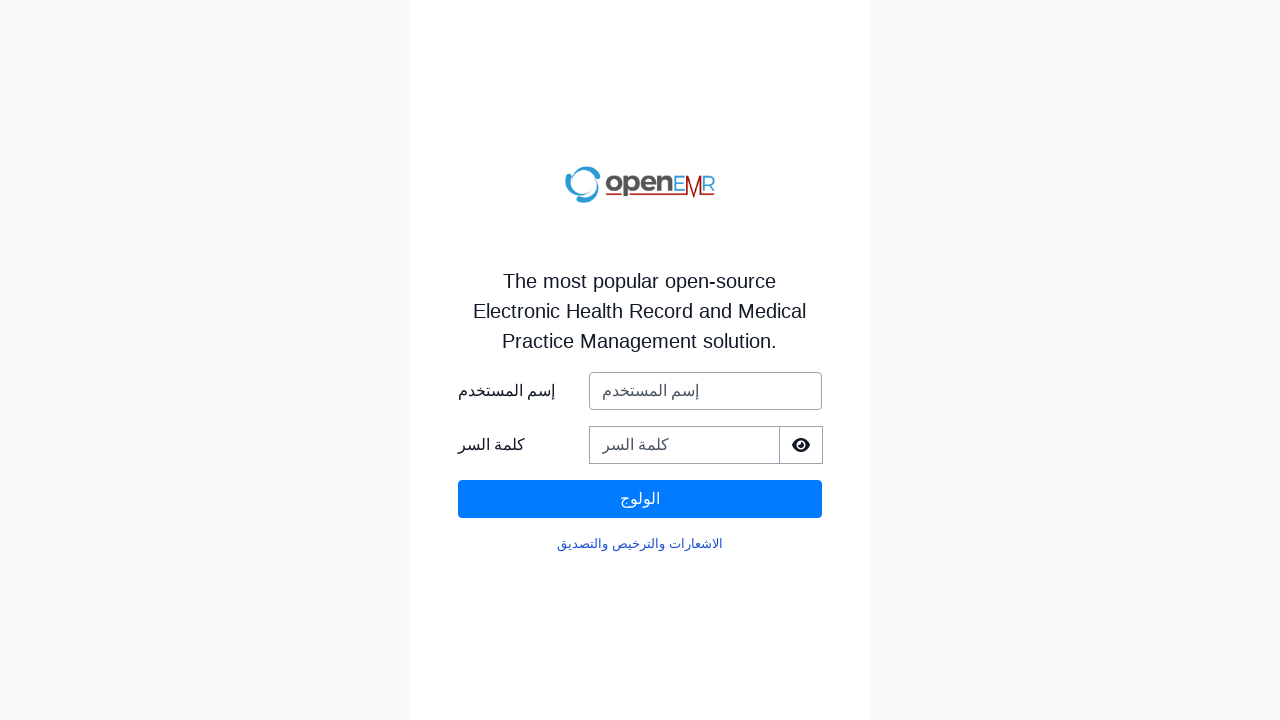